Tests fluent wait functionality by clicking a resend button and waiting for history messages to increase in number

Starting URL: https://eviltester.github.io/supportclasses/#2000

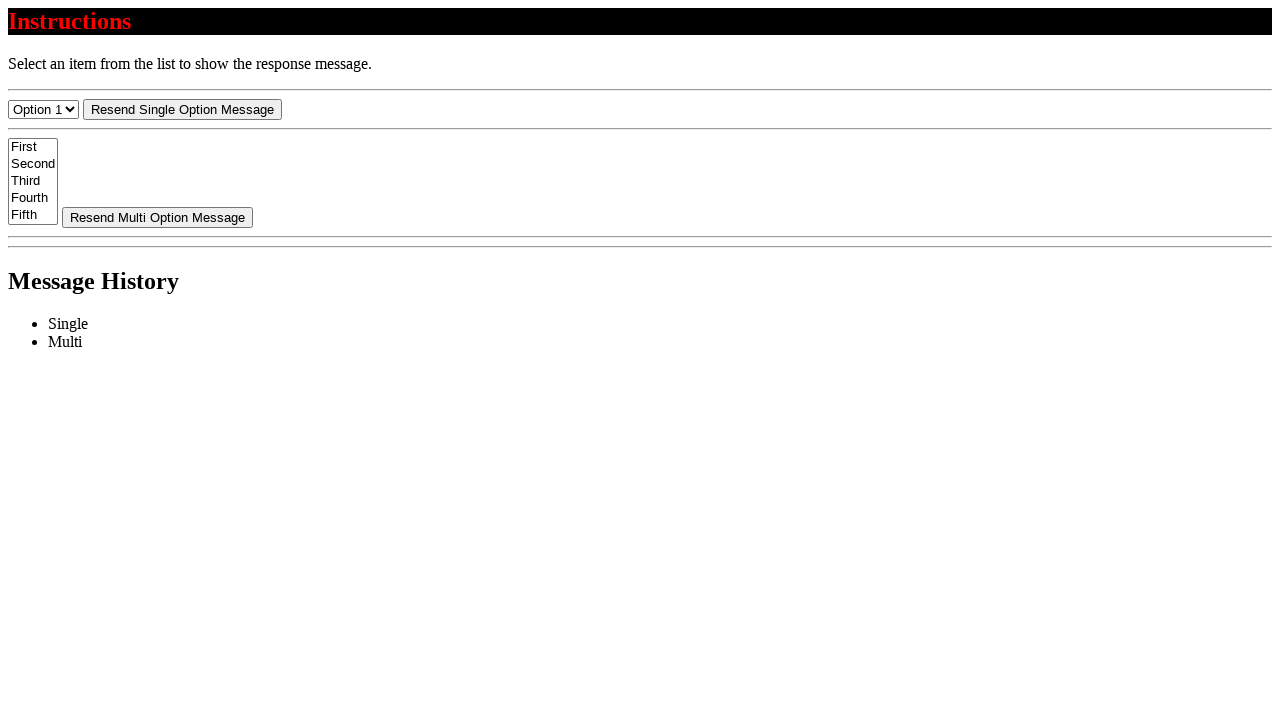

Clicked resend button at (182, 109) on #resend-select
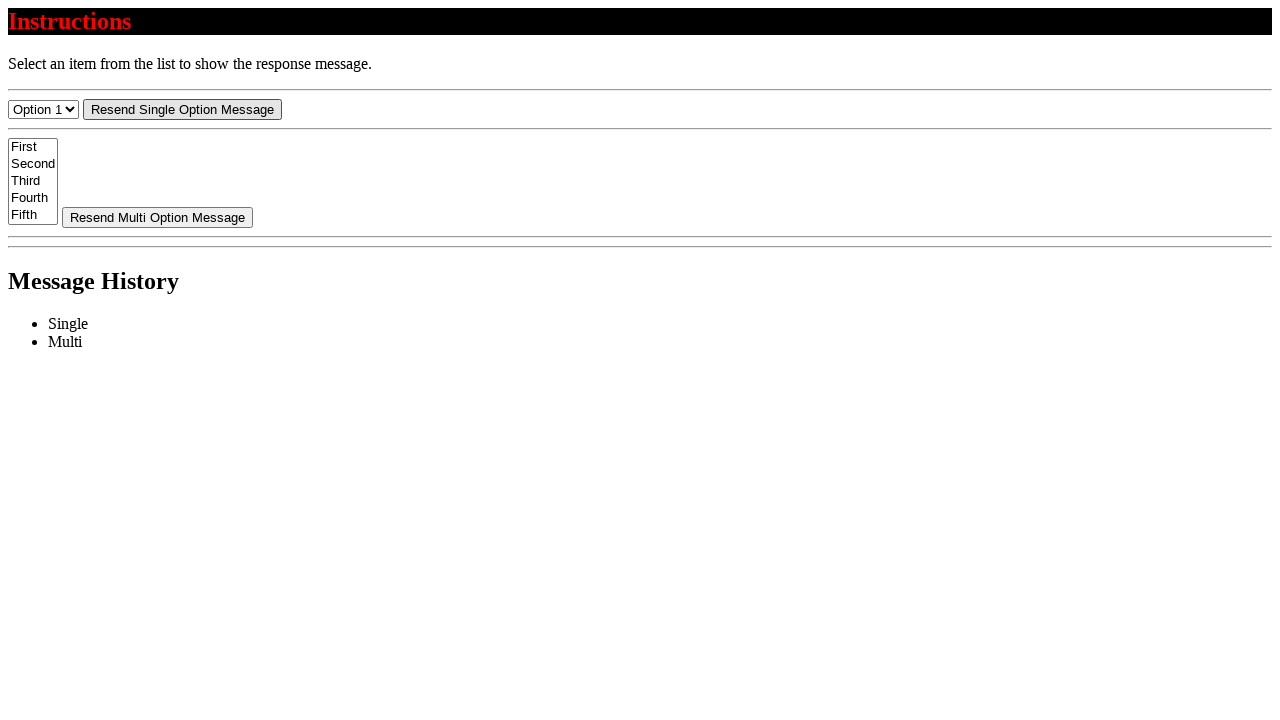

Waited for new message to appear in history list
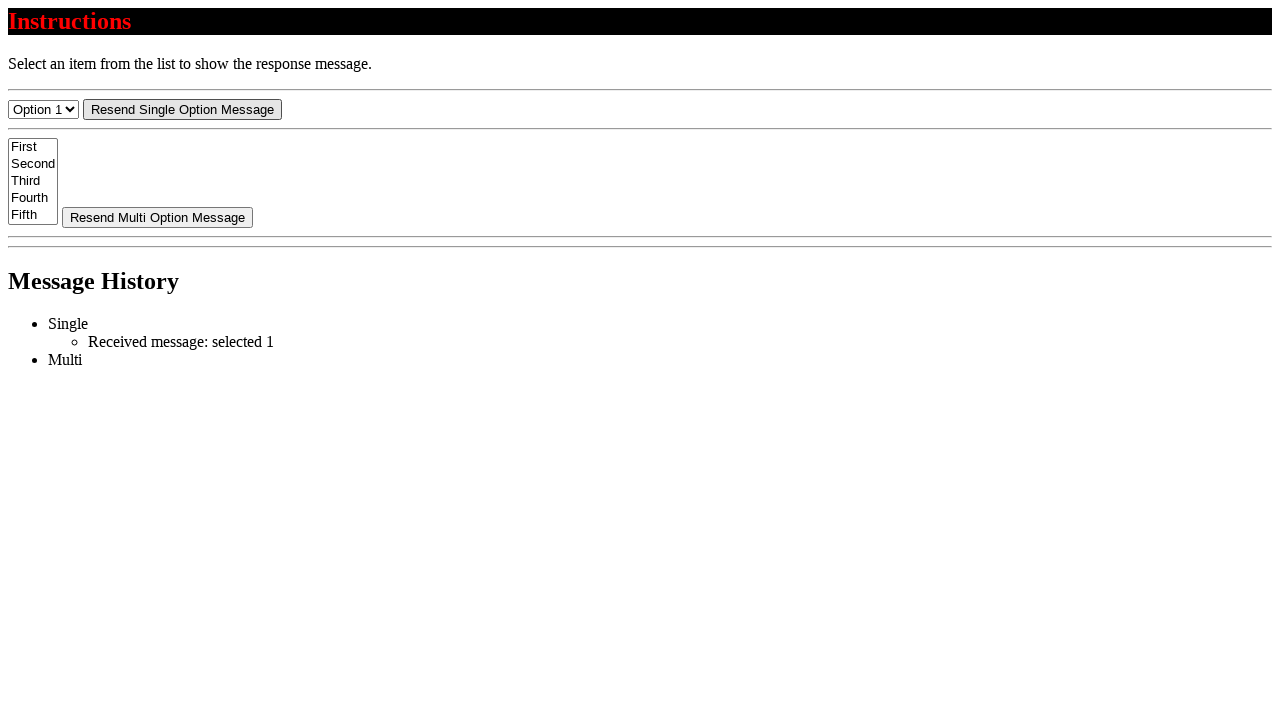

Retrieved message element from DOM
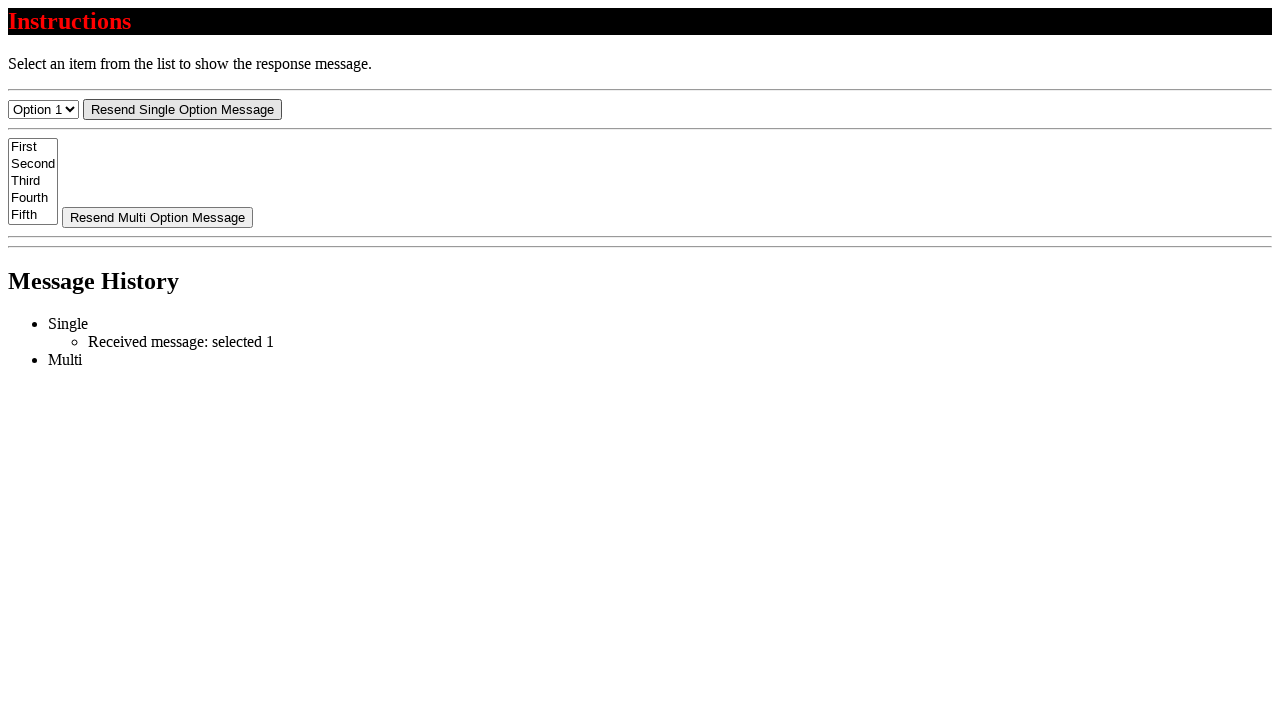

Verified message text starts with 'Received message:'
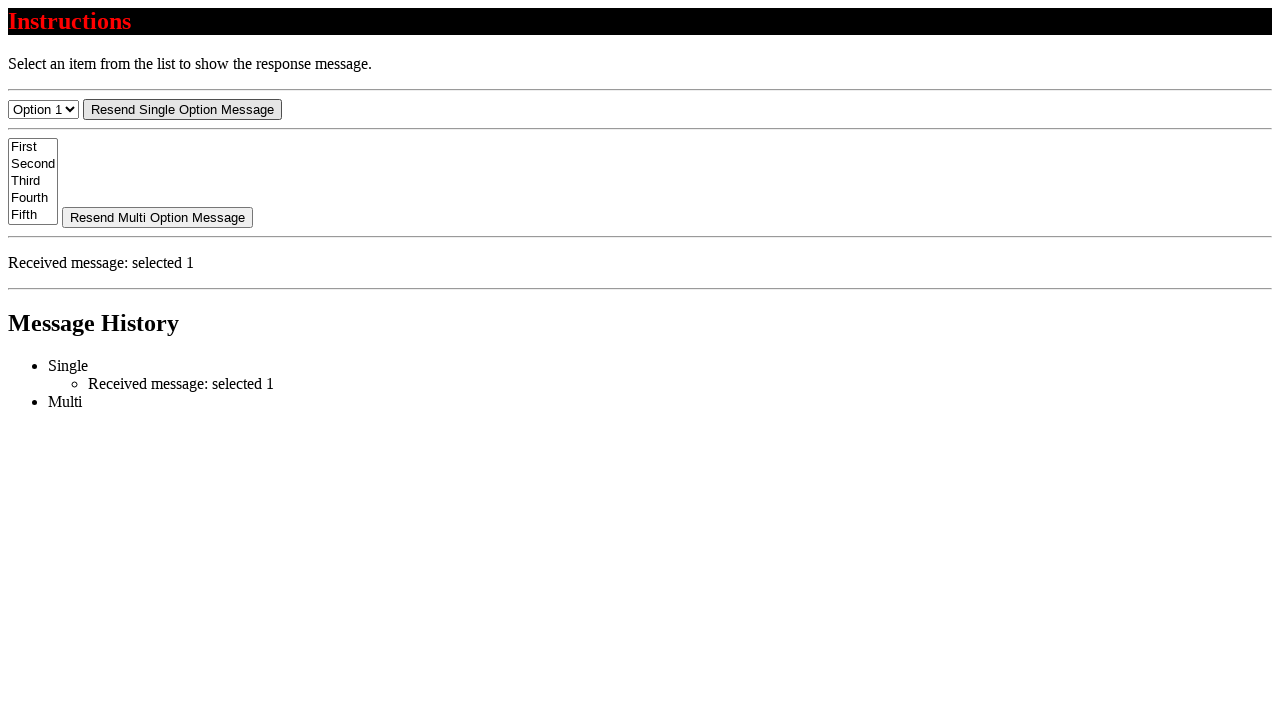

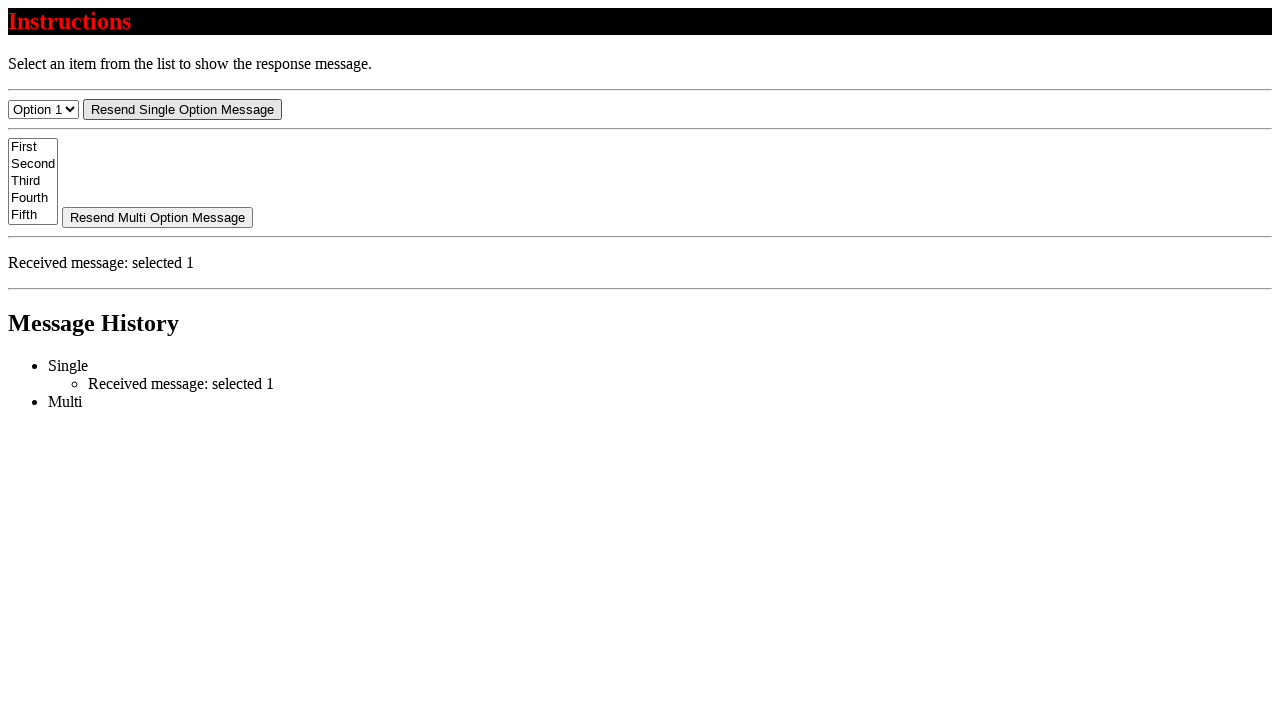